Navigates to a website and waits for the page to fully load, including waiting for the DOM to be ready and all images to complete loading.

Starting URL: http://absa.africa

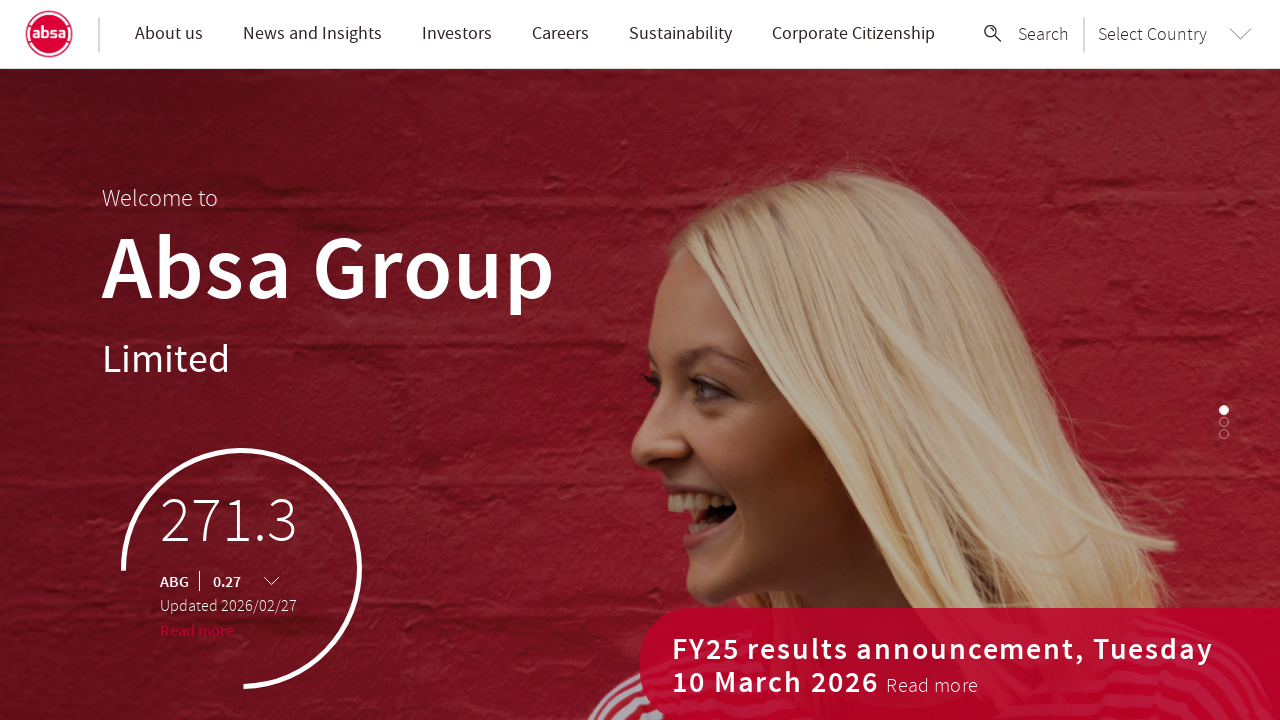

Navigated to http://absa.africa
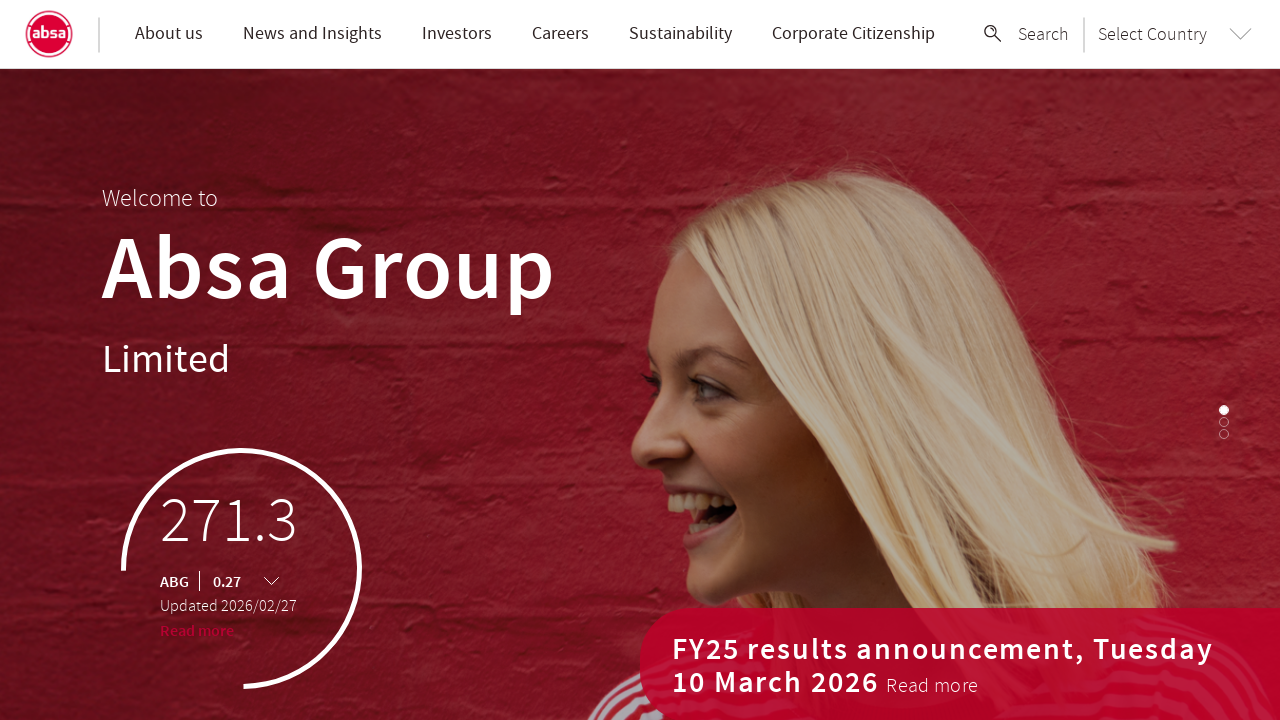

DOM content loaded
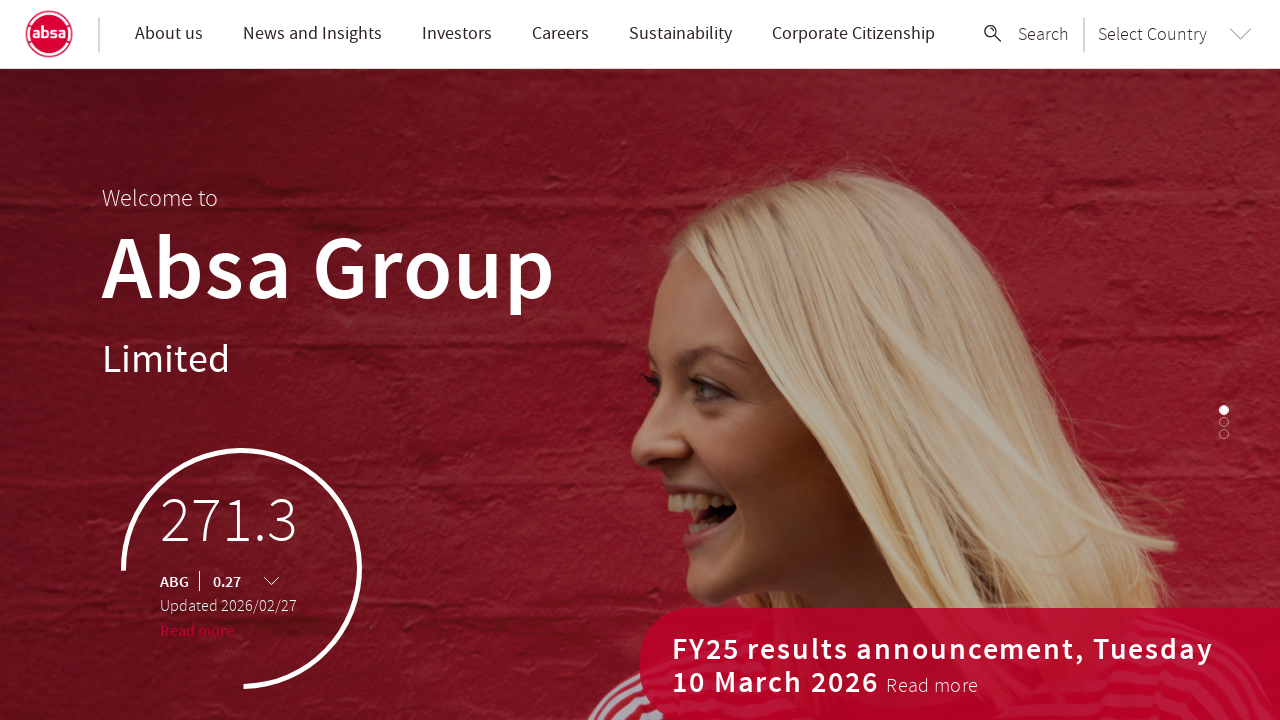

Network idle - all resources including images loaded
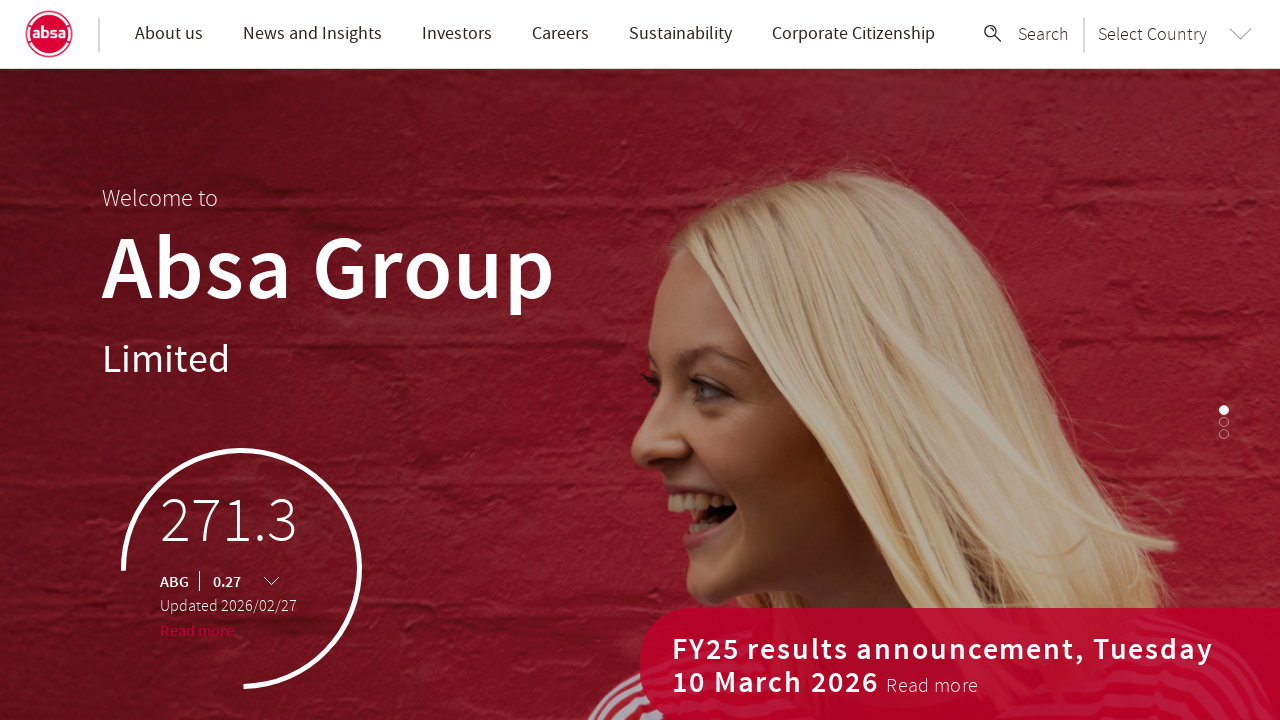

Verified images are attached to the DOM
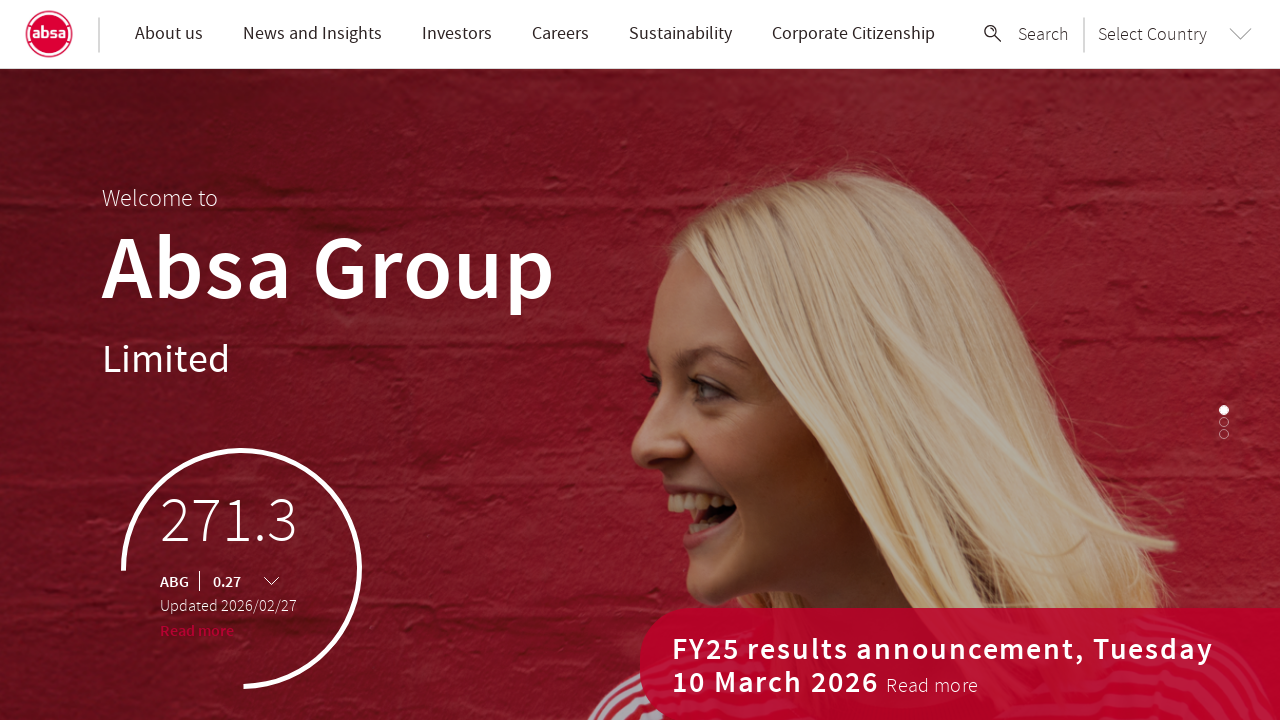

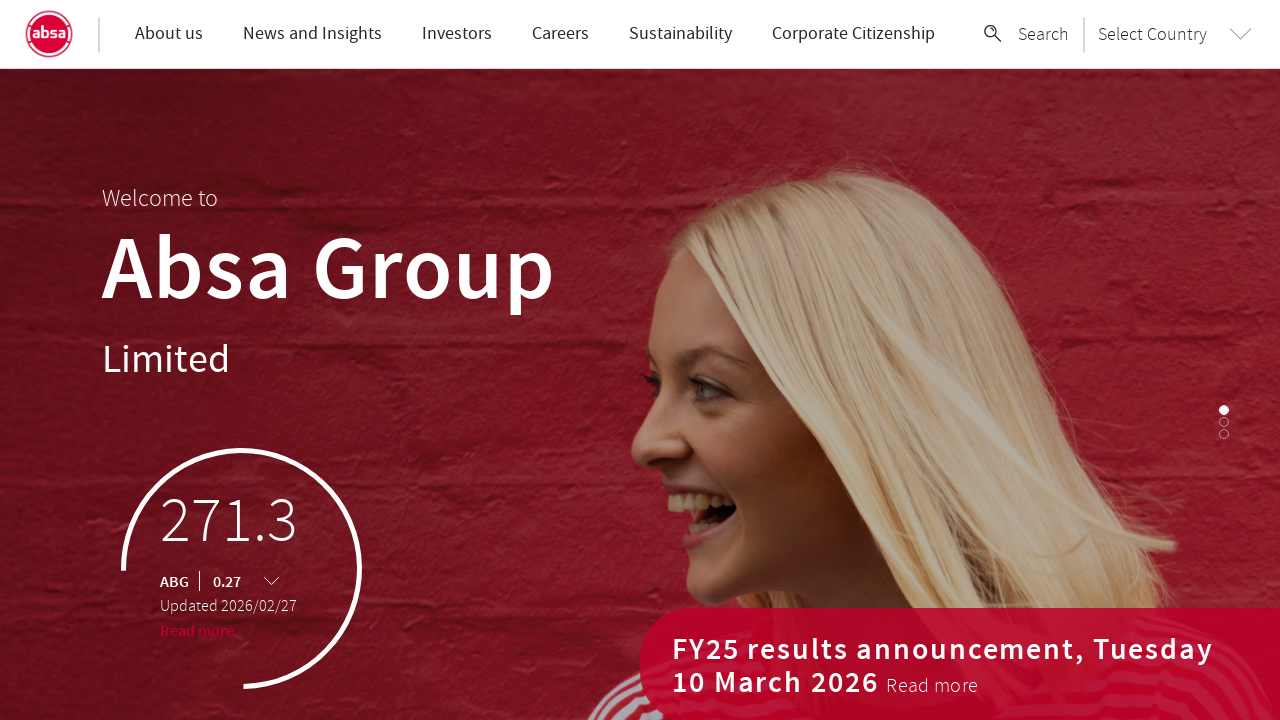